Tests basic browser navigation by visiting a homepage, navigating to a practice project page, then using browser back, refresh, and forward controls

Starting URL: https://rahulshettyacademy.com/

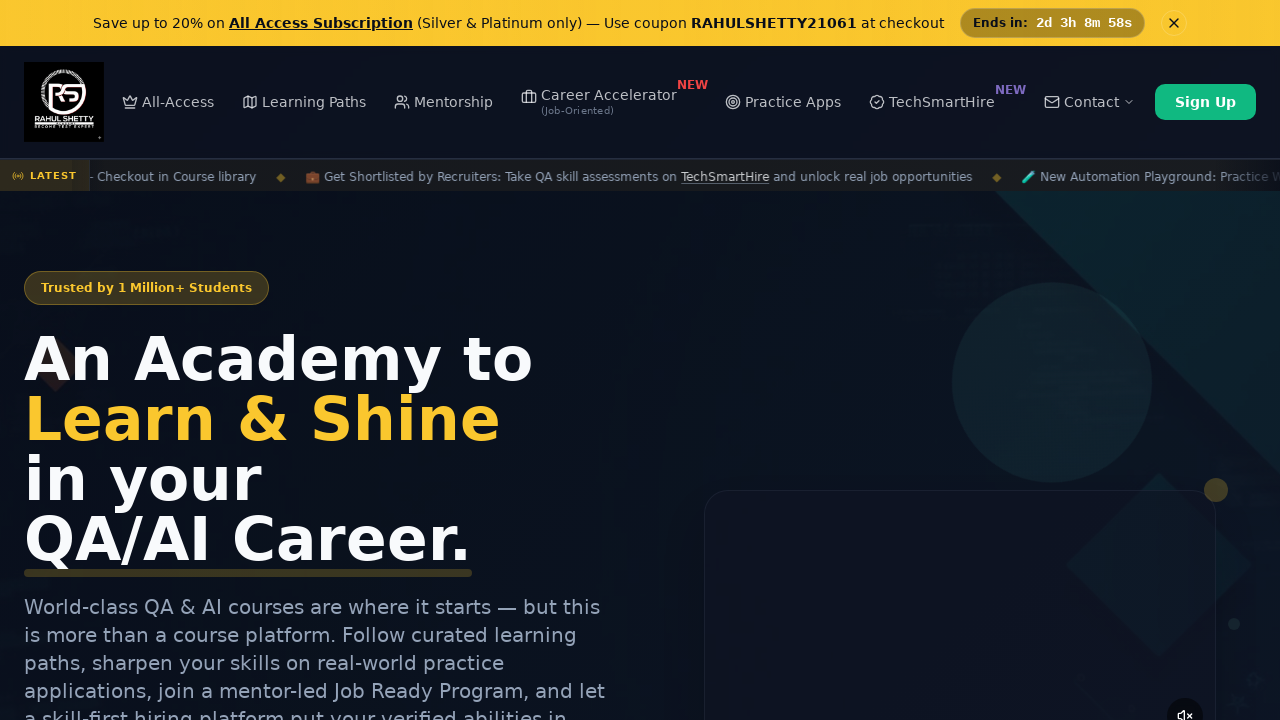

Navigated to practice project page at https://rahulshettyacademy.com/practice-project
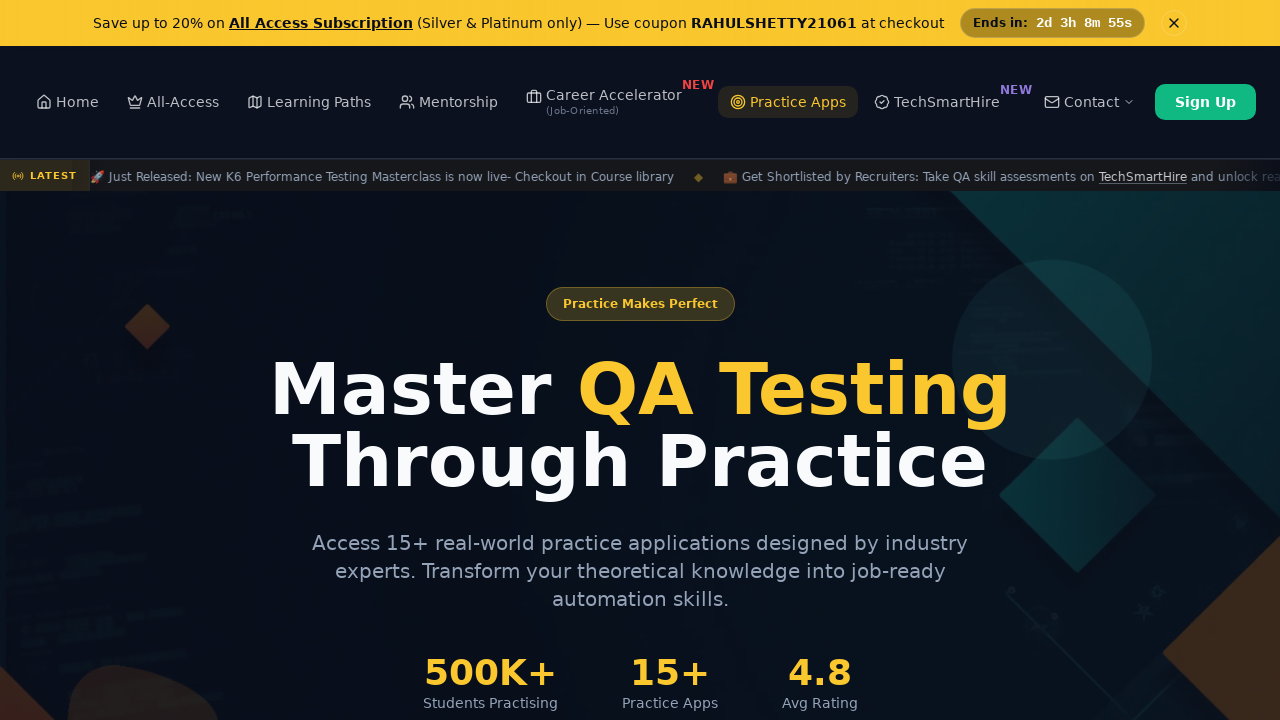

Navigated back to previous page (homepage)
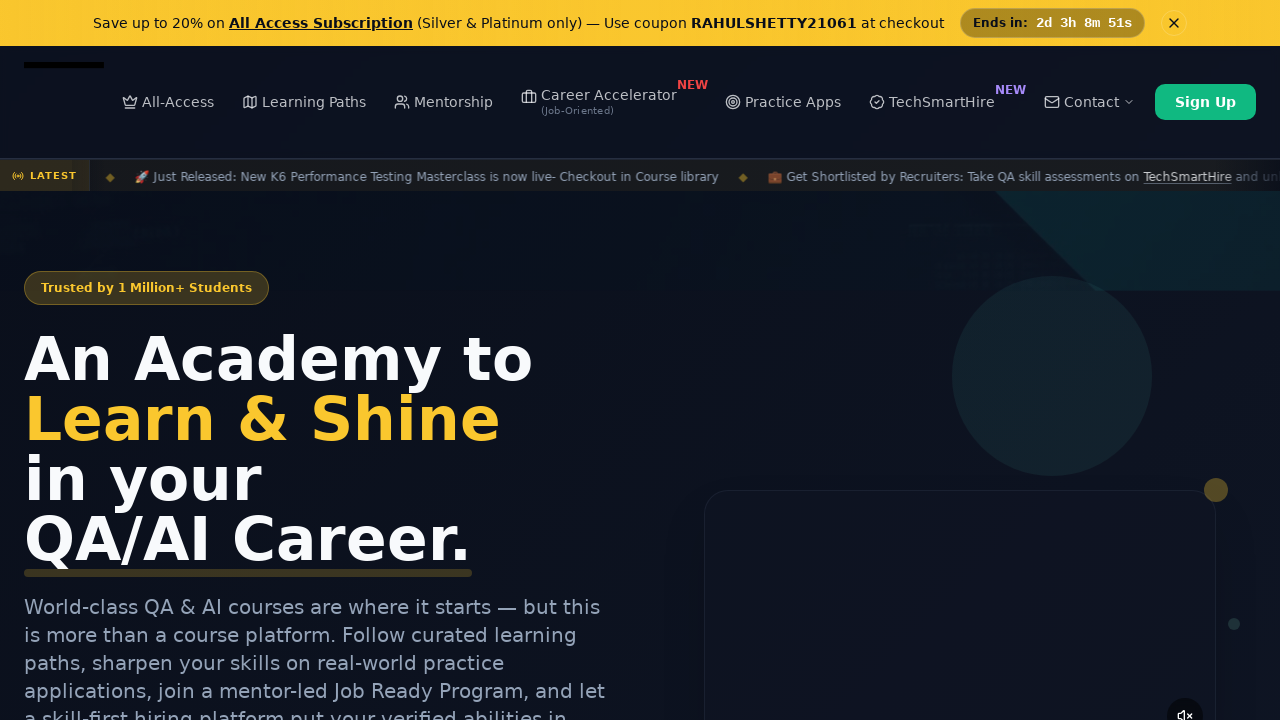

Refreshed the current page
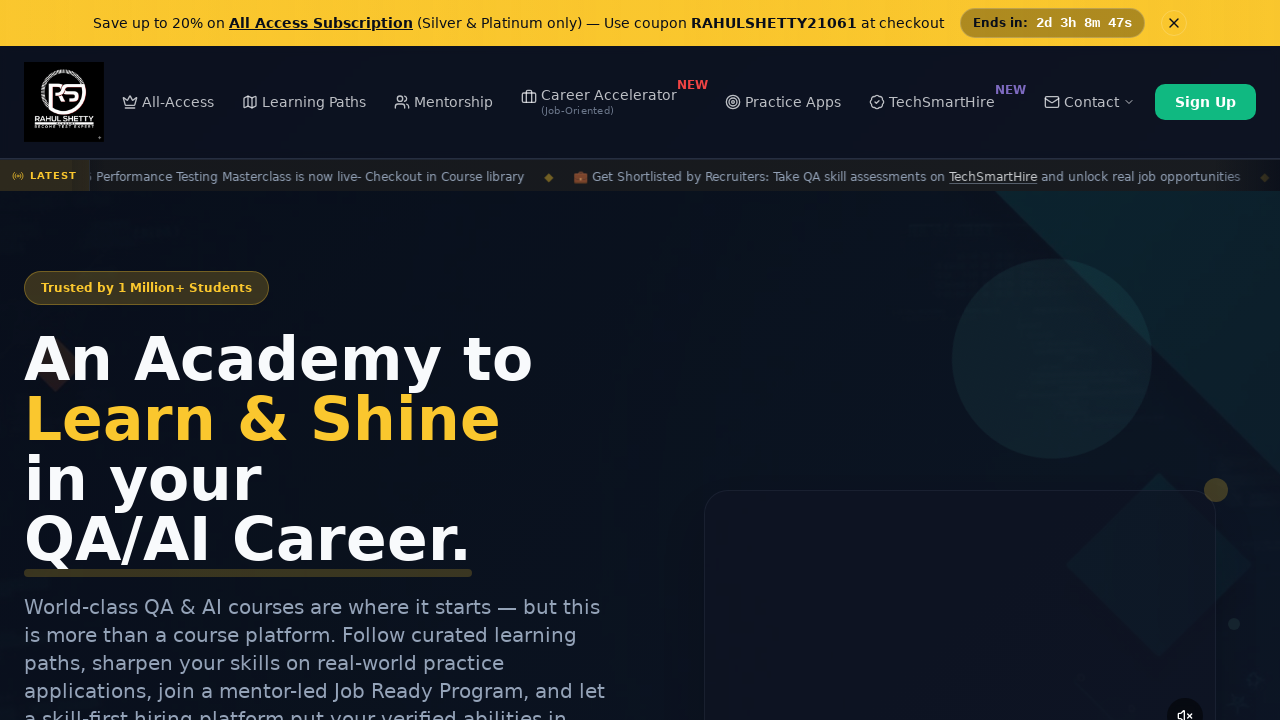

Navigated forward to practice project page
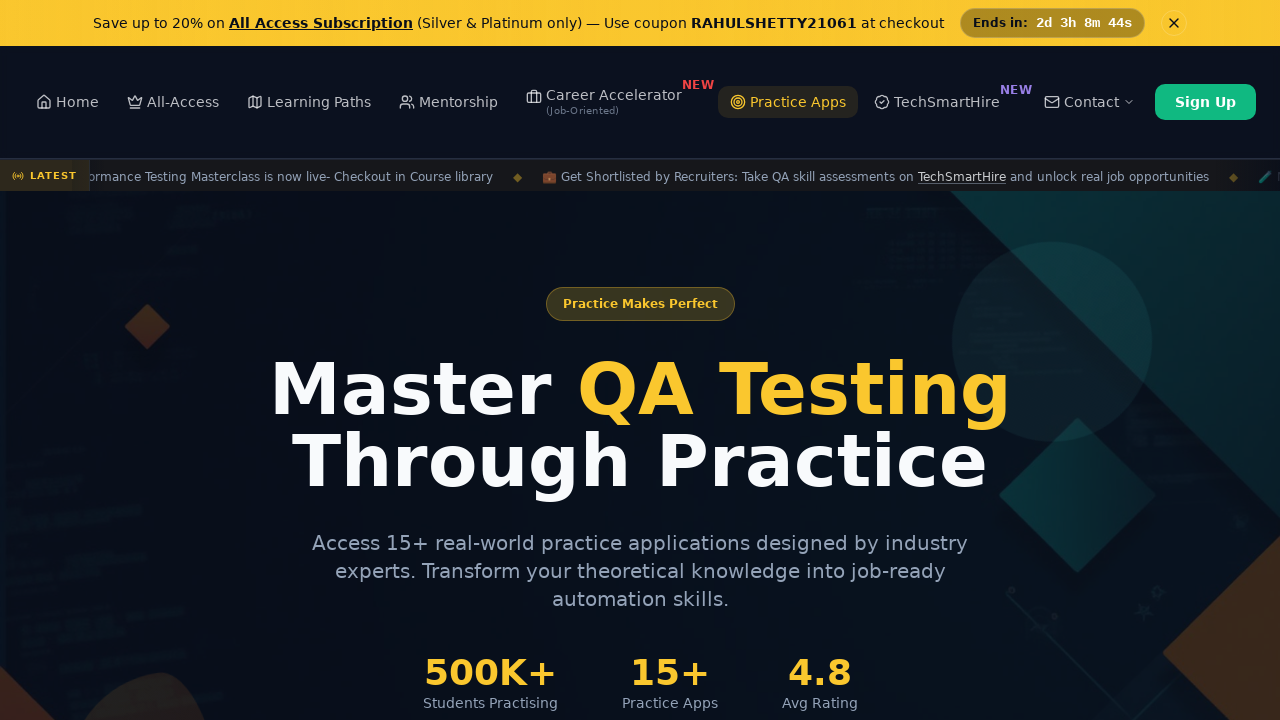

Page finished loading (domcontentloaded state reached)
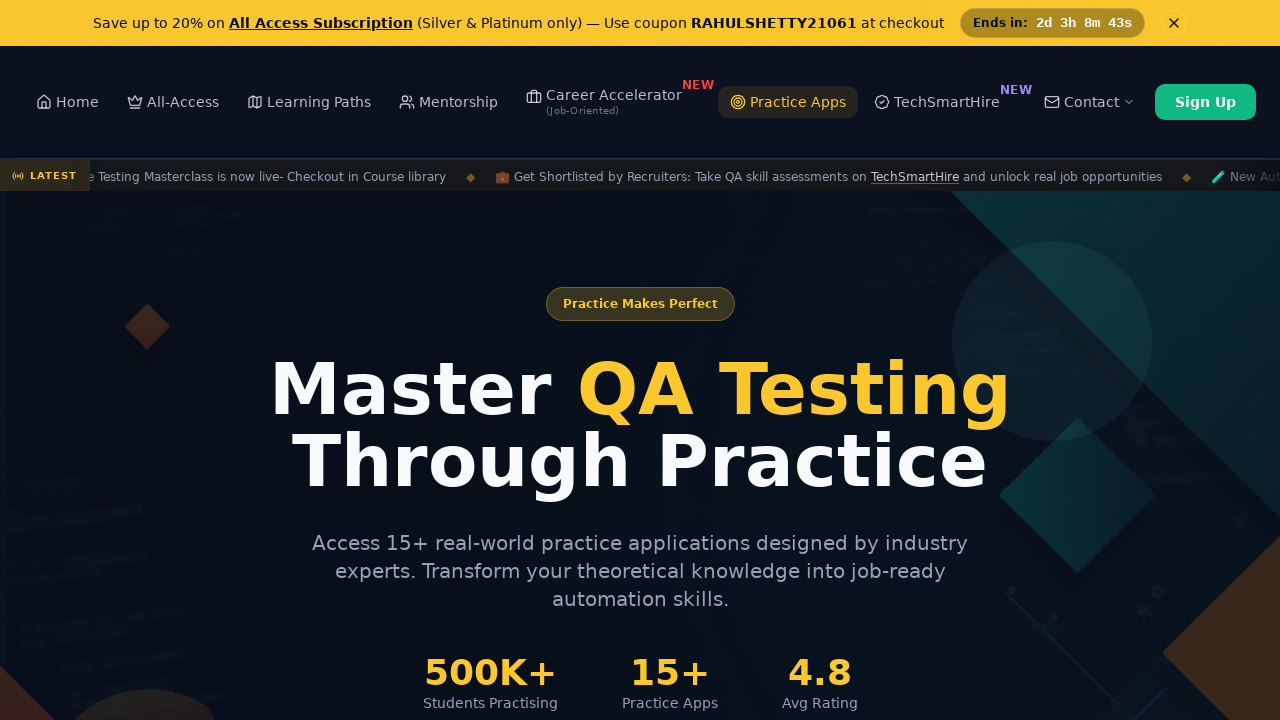

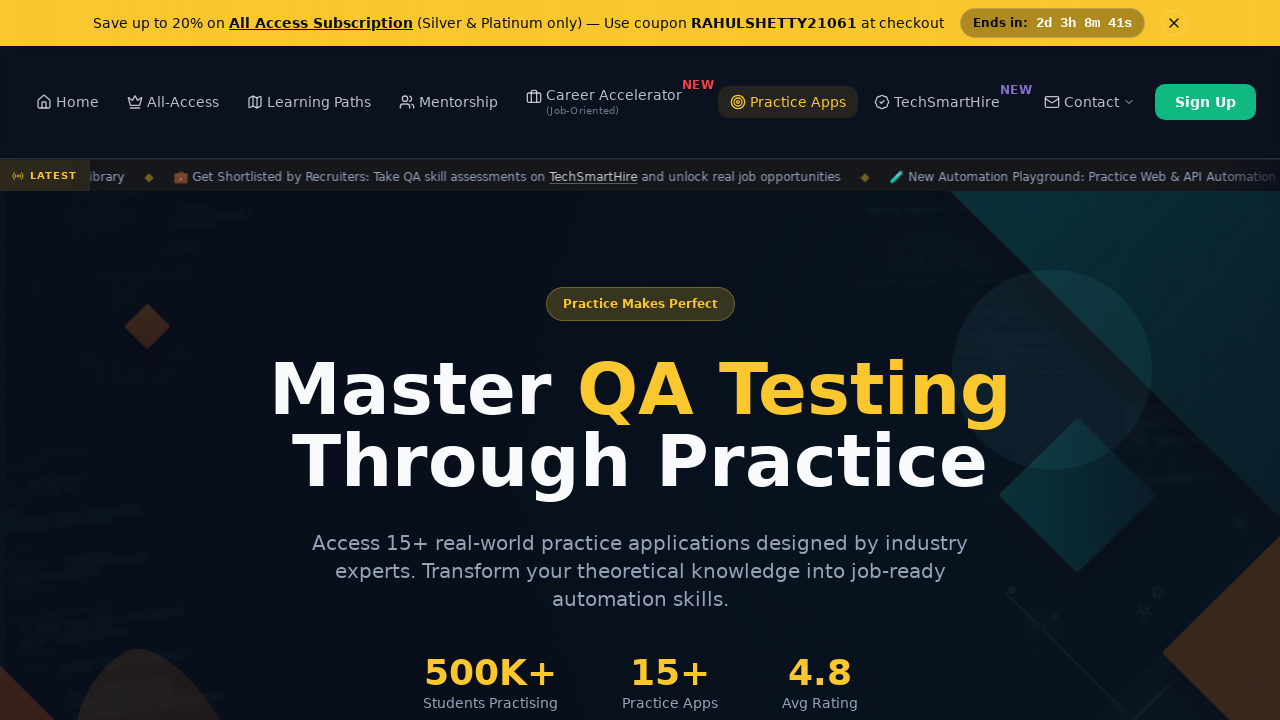